Tests browser window manipulation by maximizing, minimizing, and entering fullscreen mode on the Myntra website

Starting URL: https://www.myntra.com/

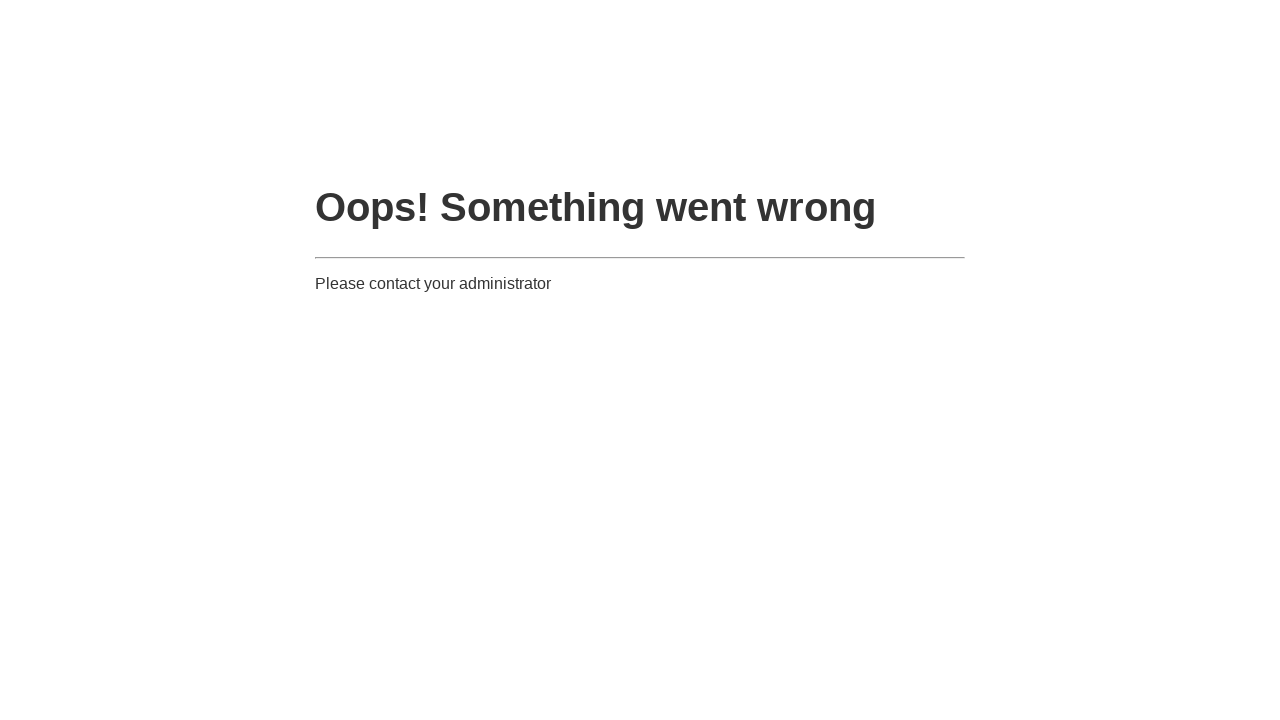

Set viewport size to 1920x1080 (maximized)
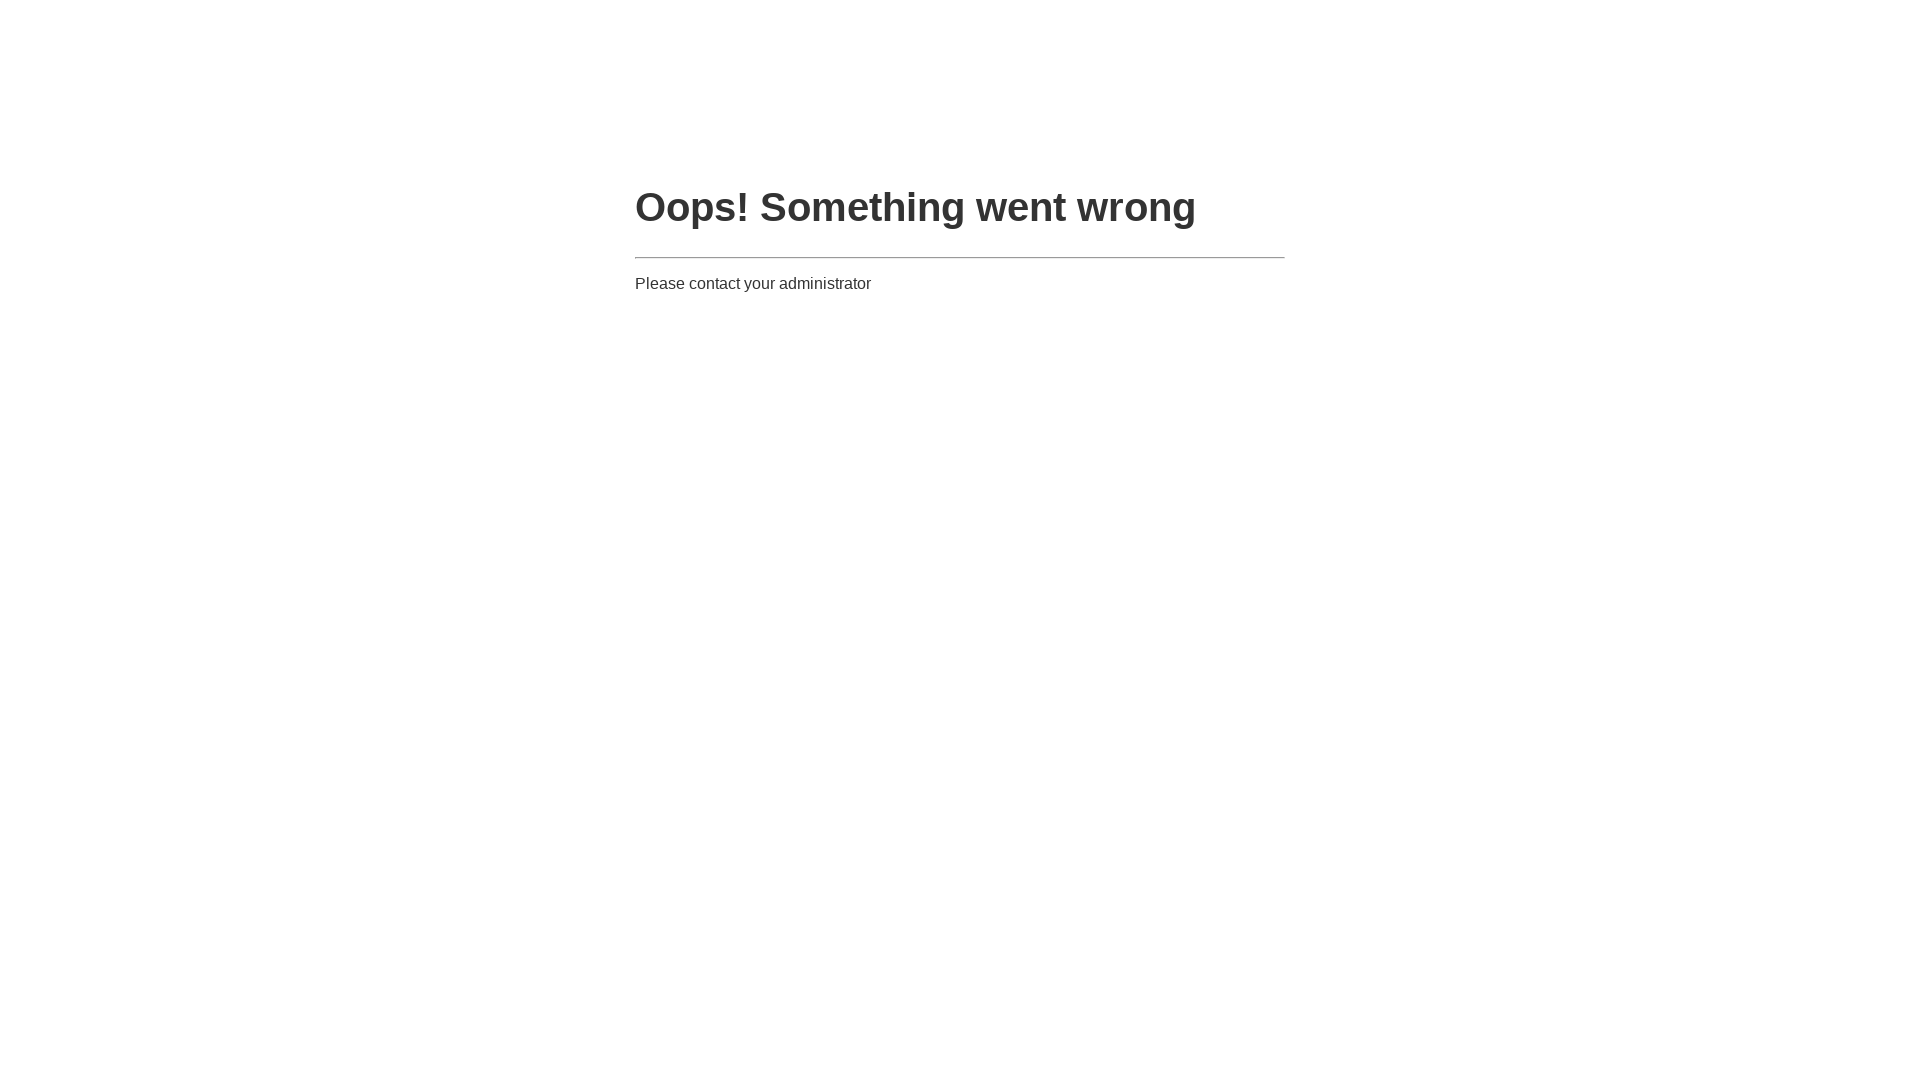

Waited 3 seconds to observe maximized state
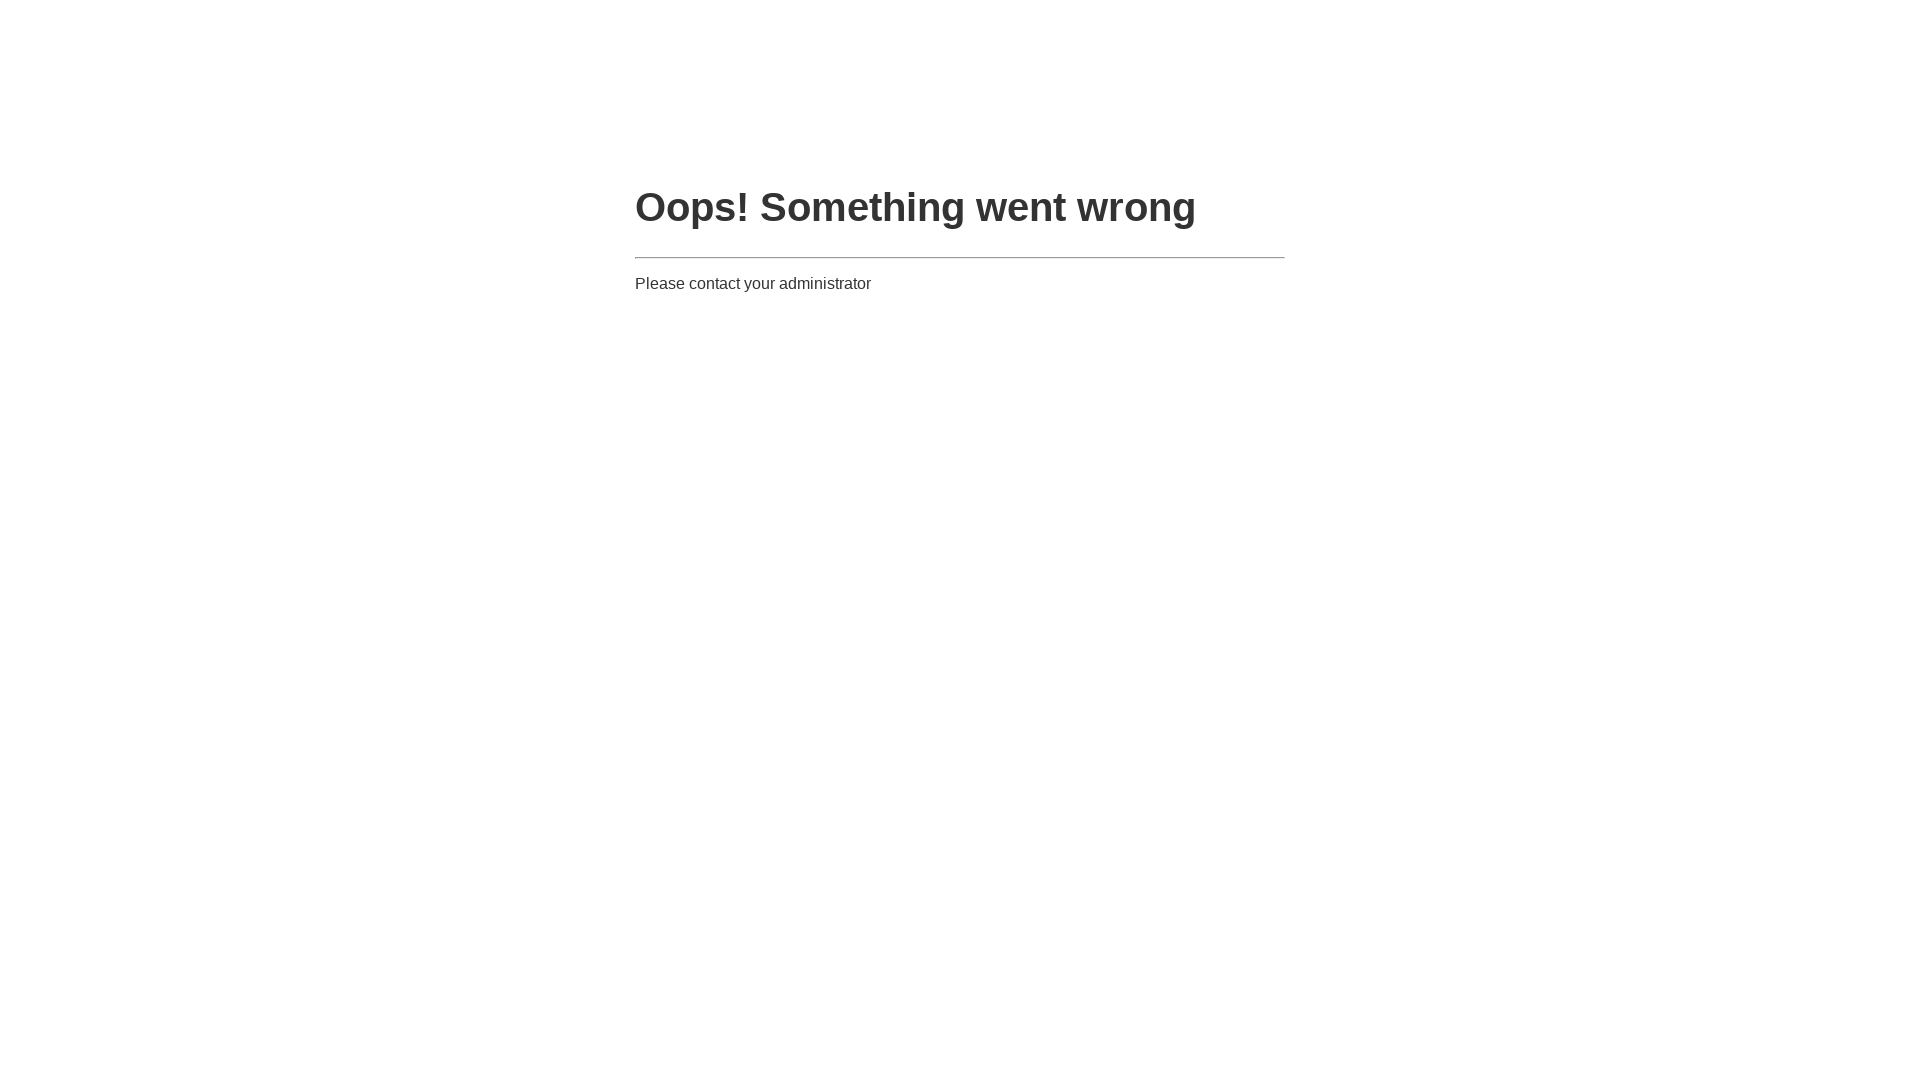

Set viewport size to 1920x1080 (fullscreen-like behavior)
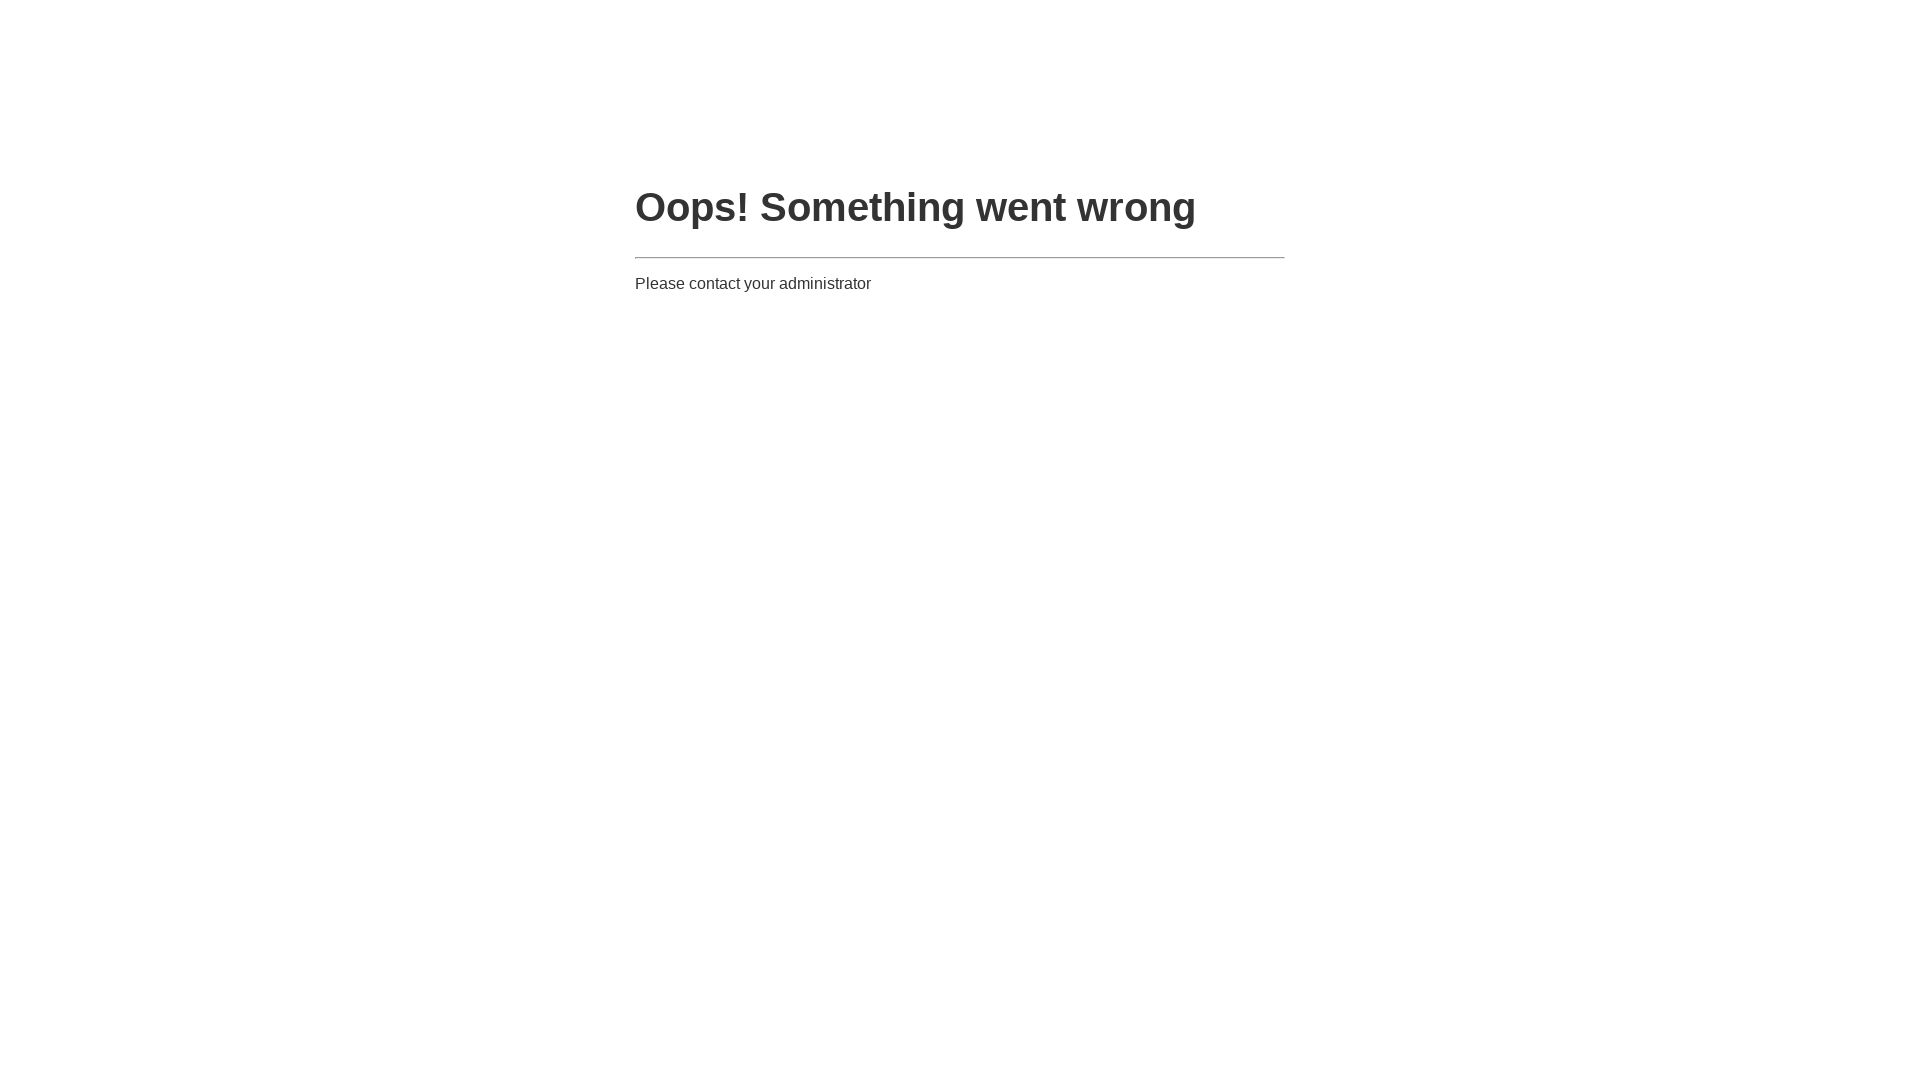

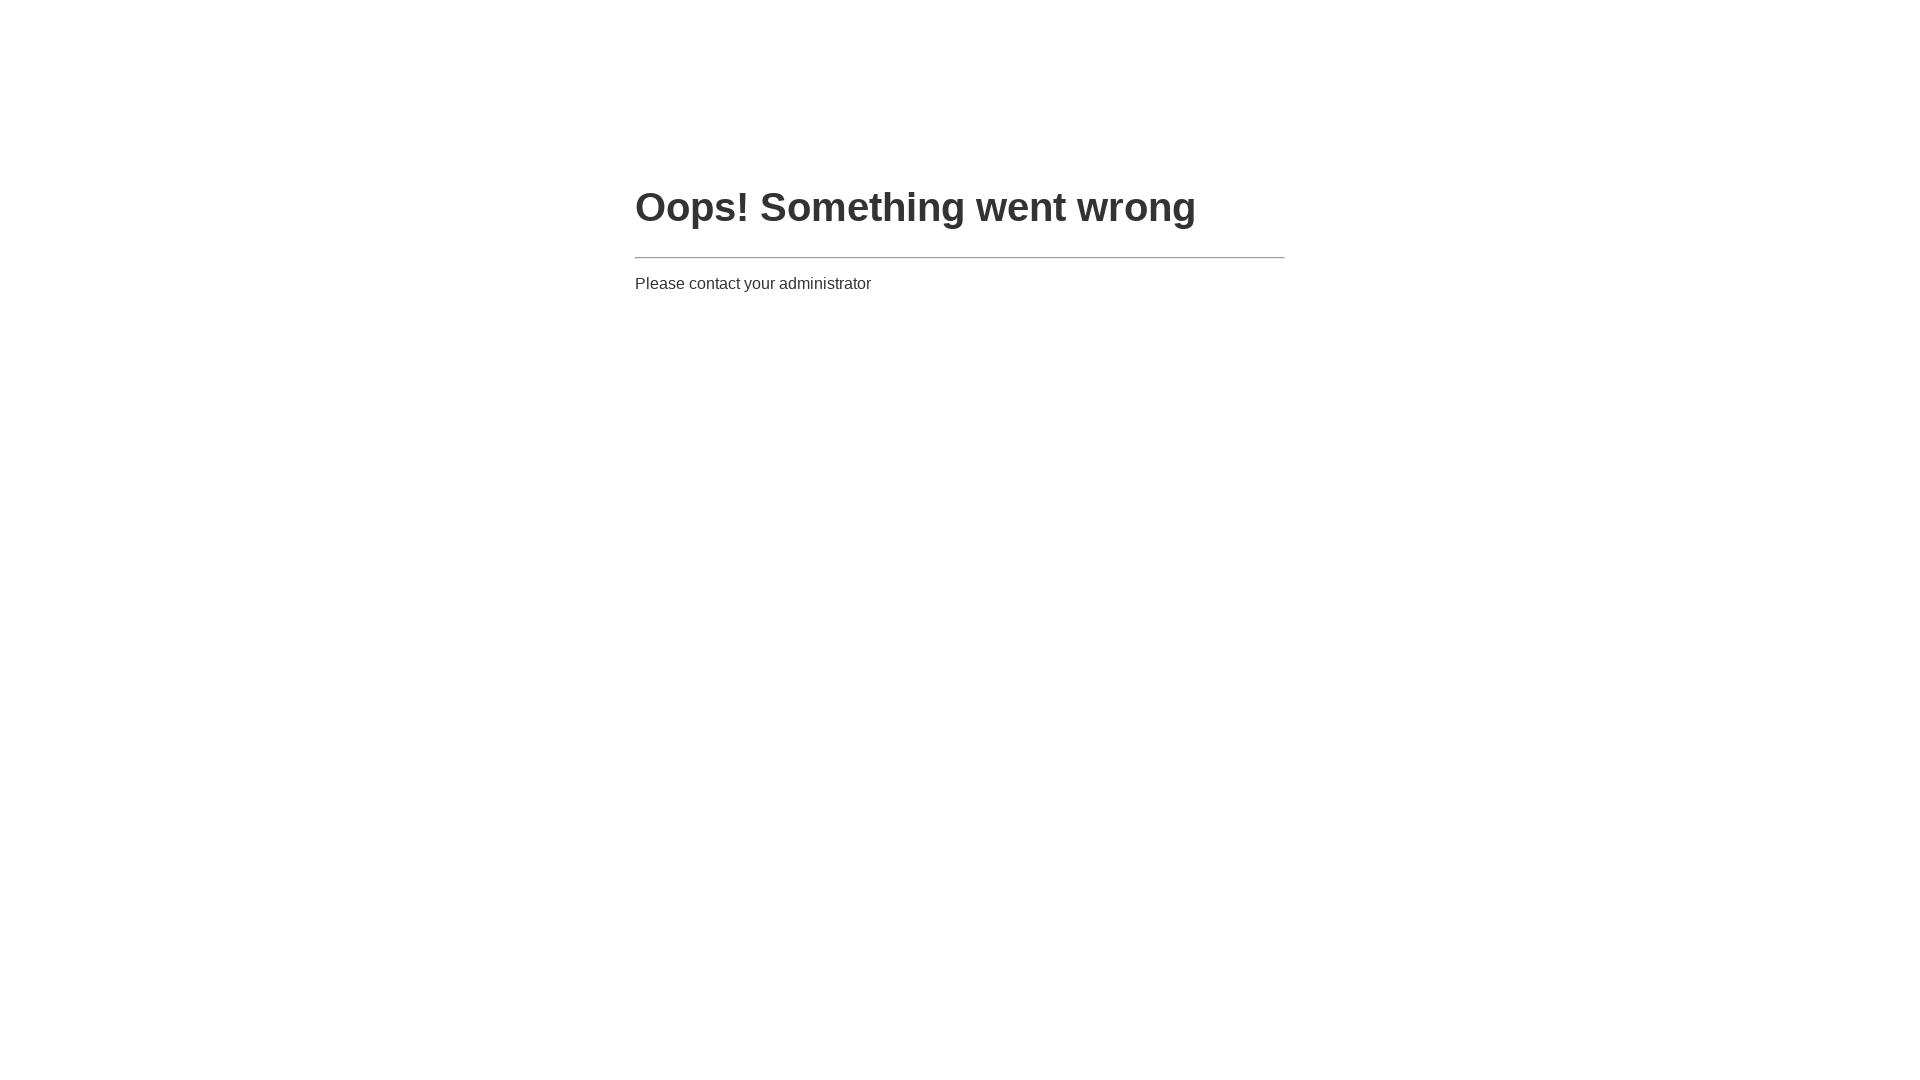